Tests radio button functionality by clicking on the "Impressive" radio button option on the demo page

Starting URL: https://demoqa.com/radio-button

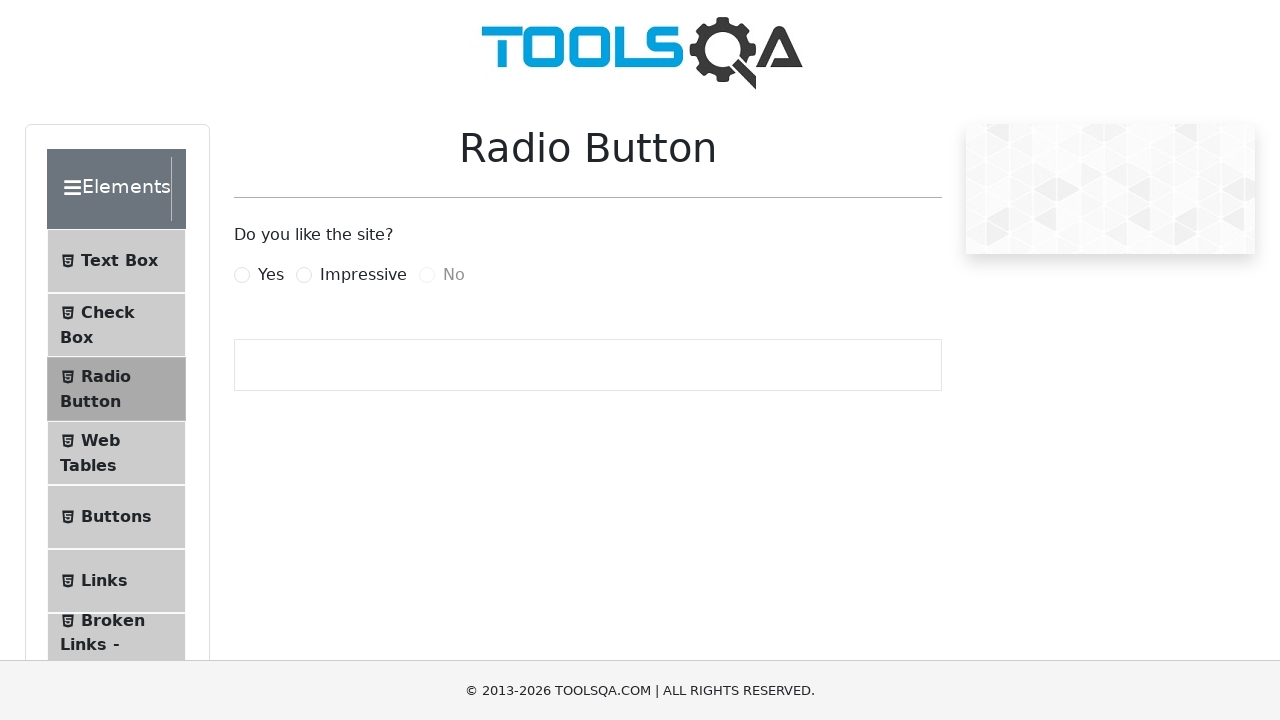

Clicked on the 'Impressive' radio button option at (363, 275) on label[for='impressiveRadio']
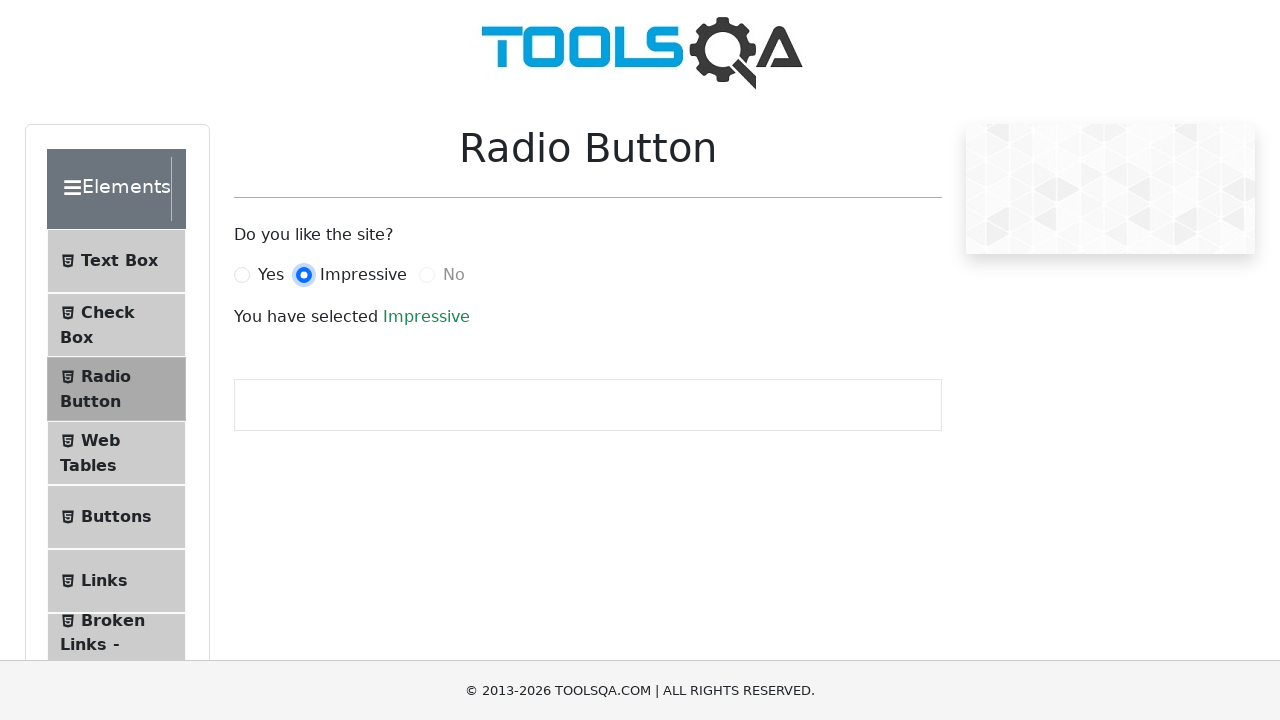

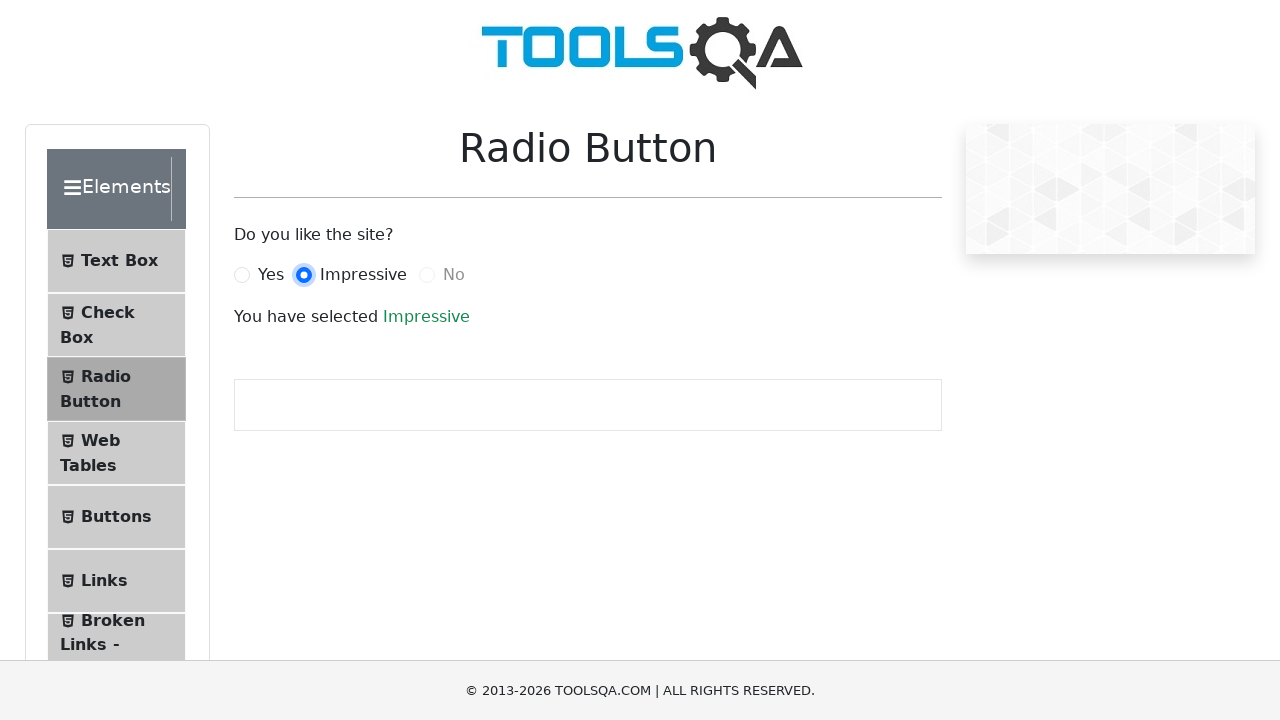